Tests that the first name input field is displayed on the automation practice form page

Starting URL: https://demoqa.com/automation-practice-form

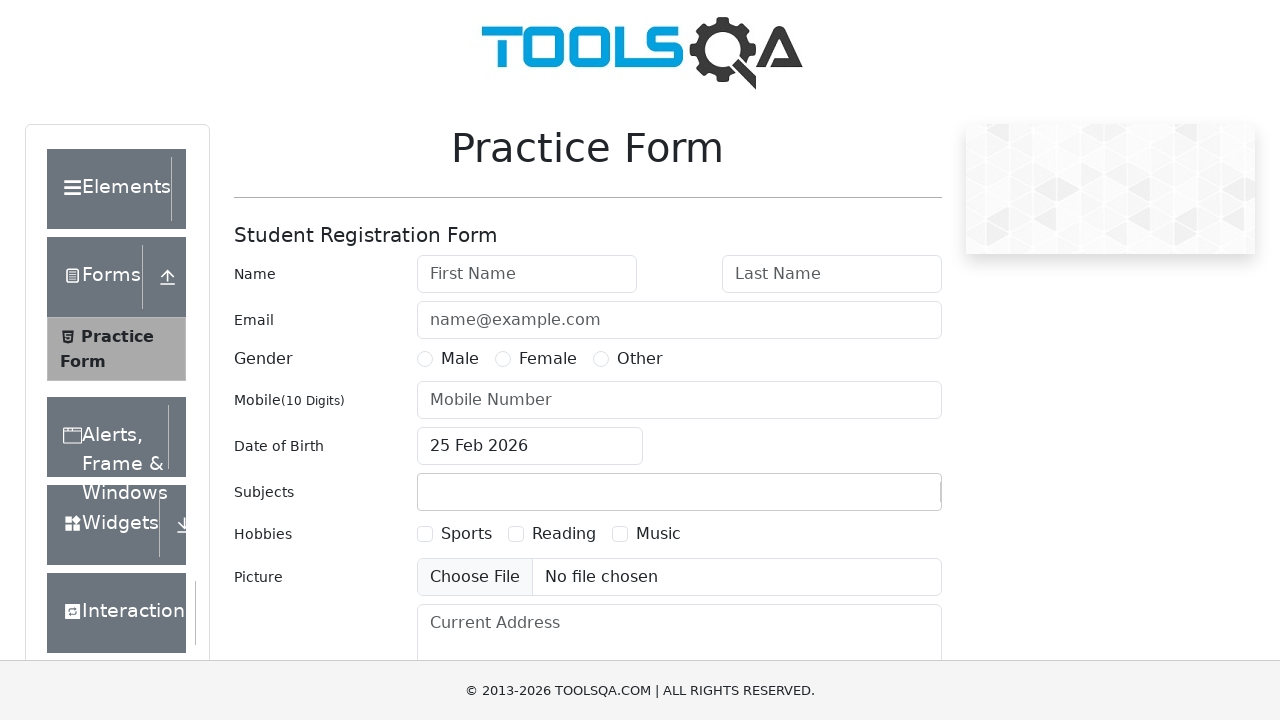

Navigated to automation practice form page
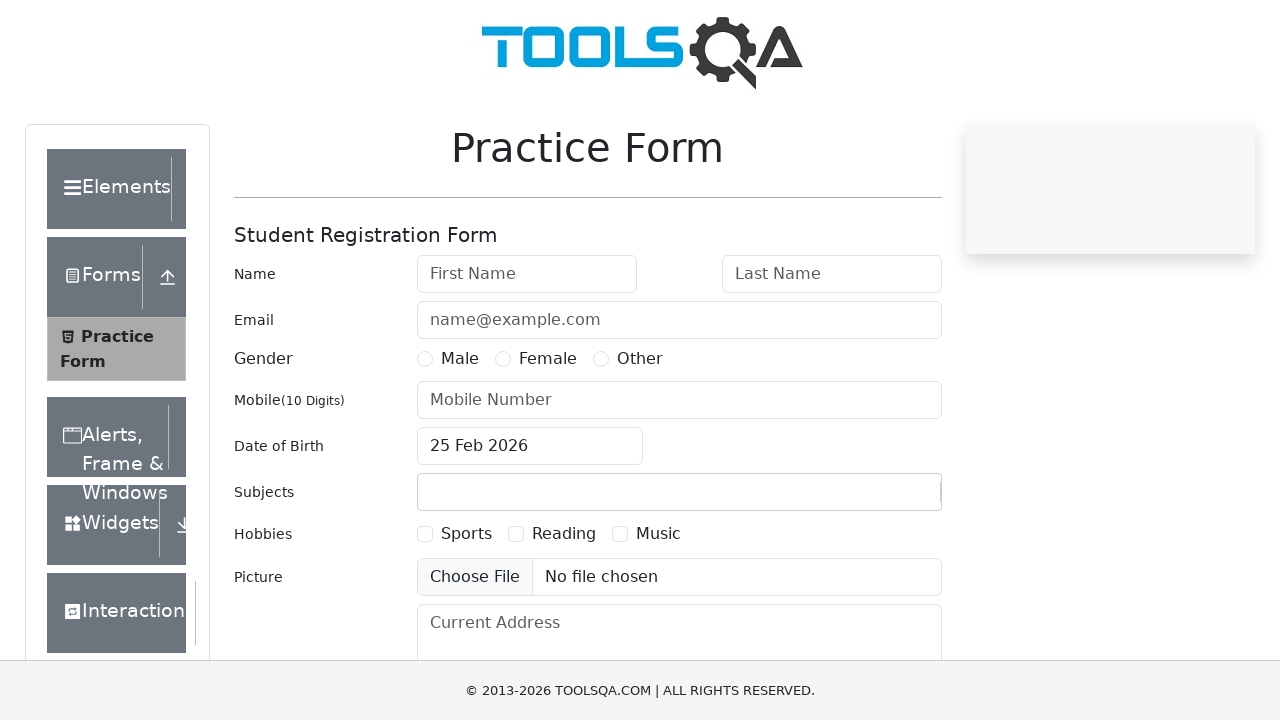

Located first name input field
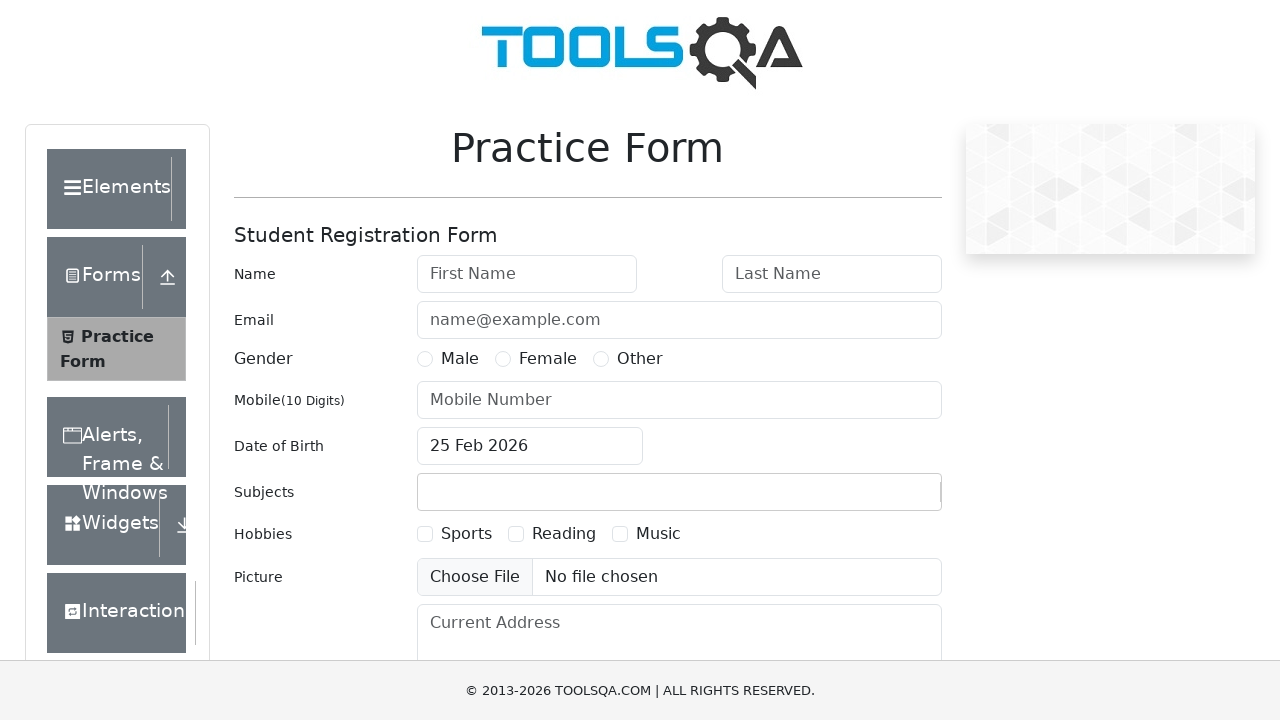

Verified that first name input field is displayed
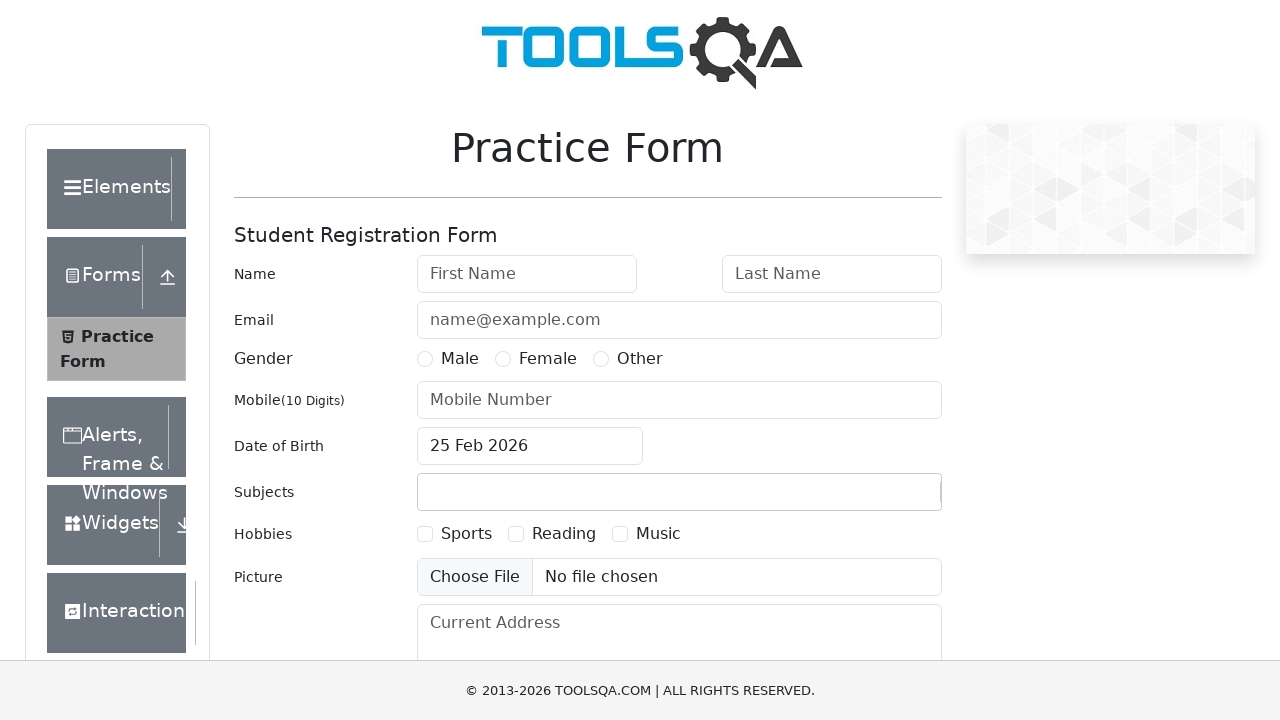

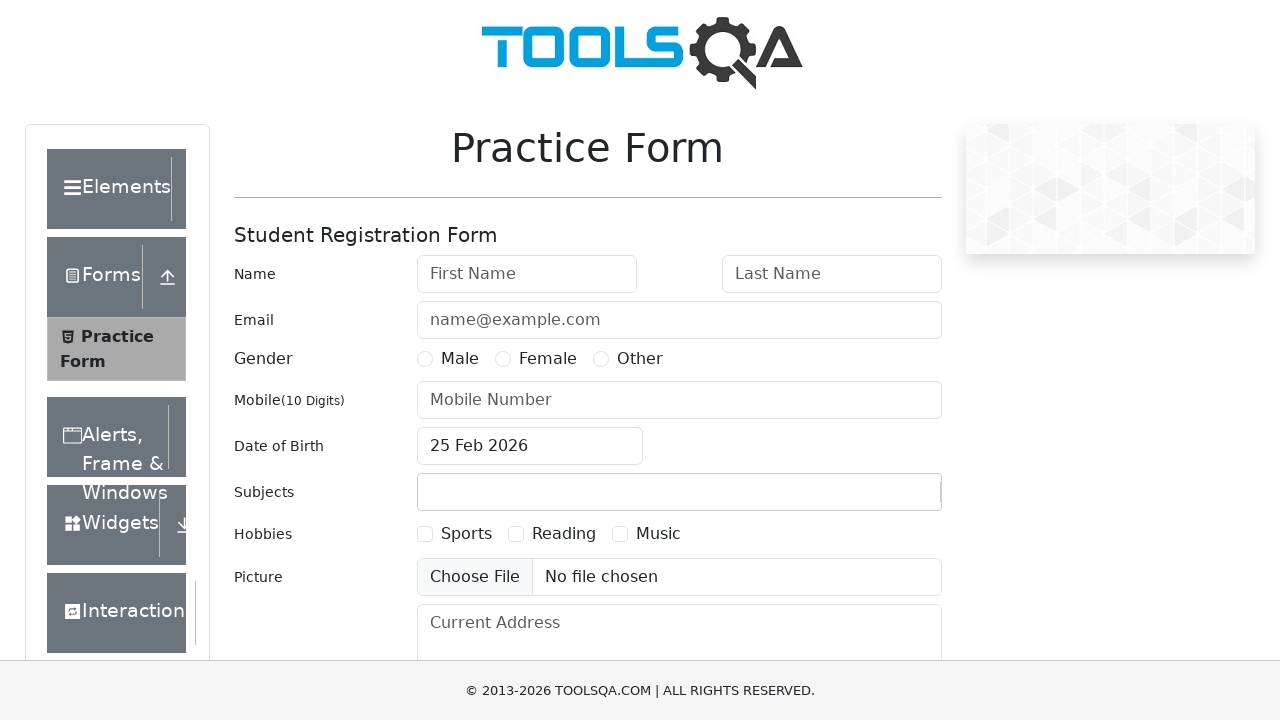